Opens the Flipkart homepage and verifies the page loads successfully

Starting URL: https://www.flipkart.com/

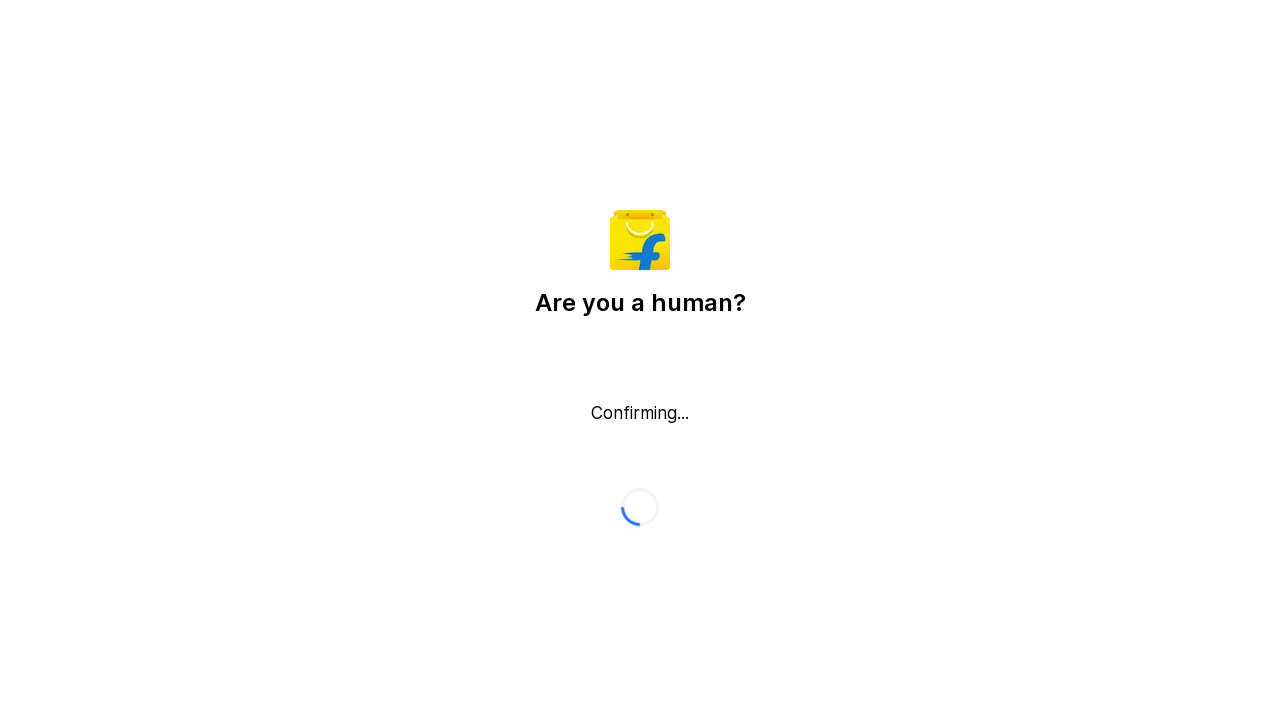

Waited for page to reach domcontentloaded state
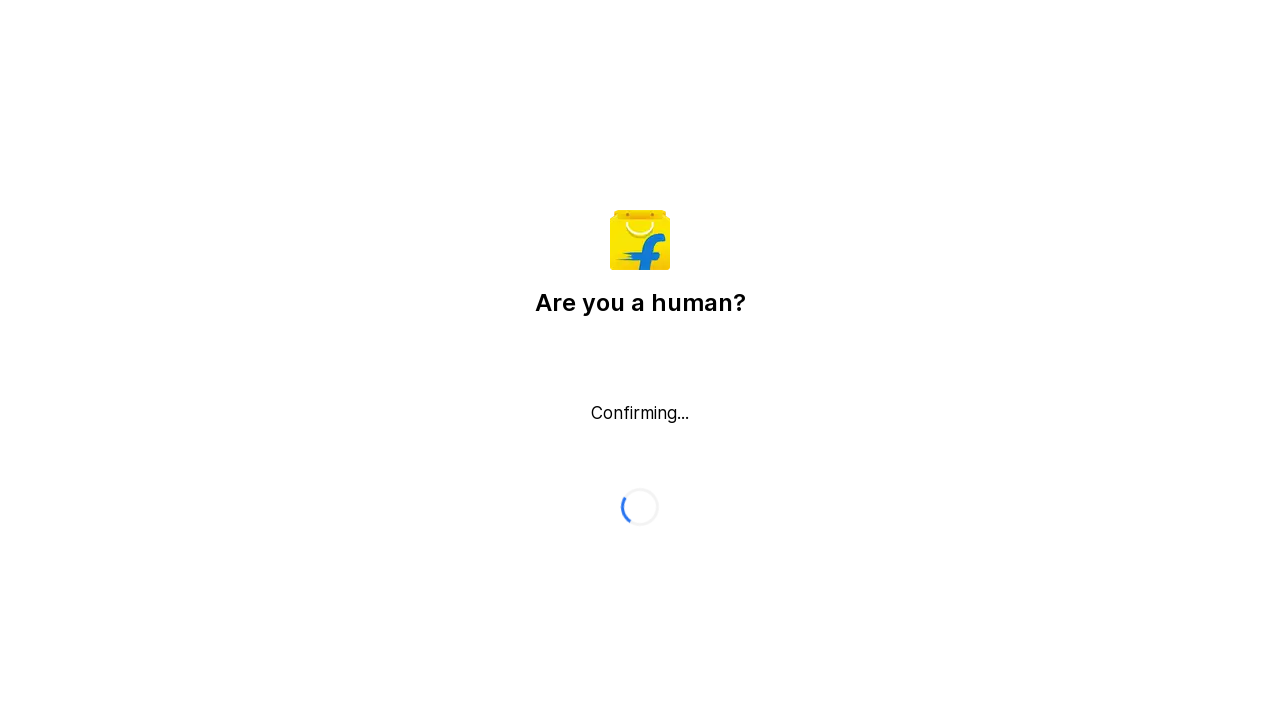

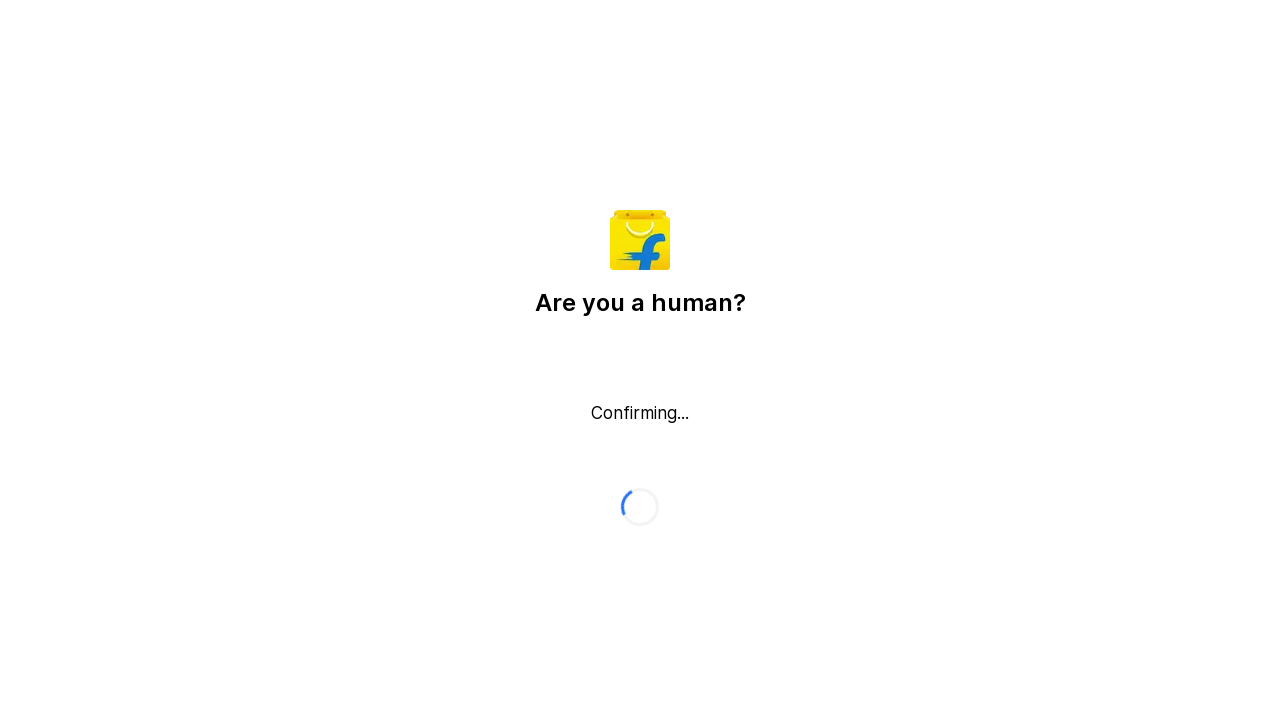